Tests checkbox handling by selecting the first 3 checkboxes and then unselecting all selected checkboxes

Starting URL: https://testautomationpractice.blogspot.com/

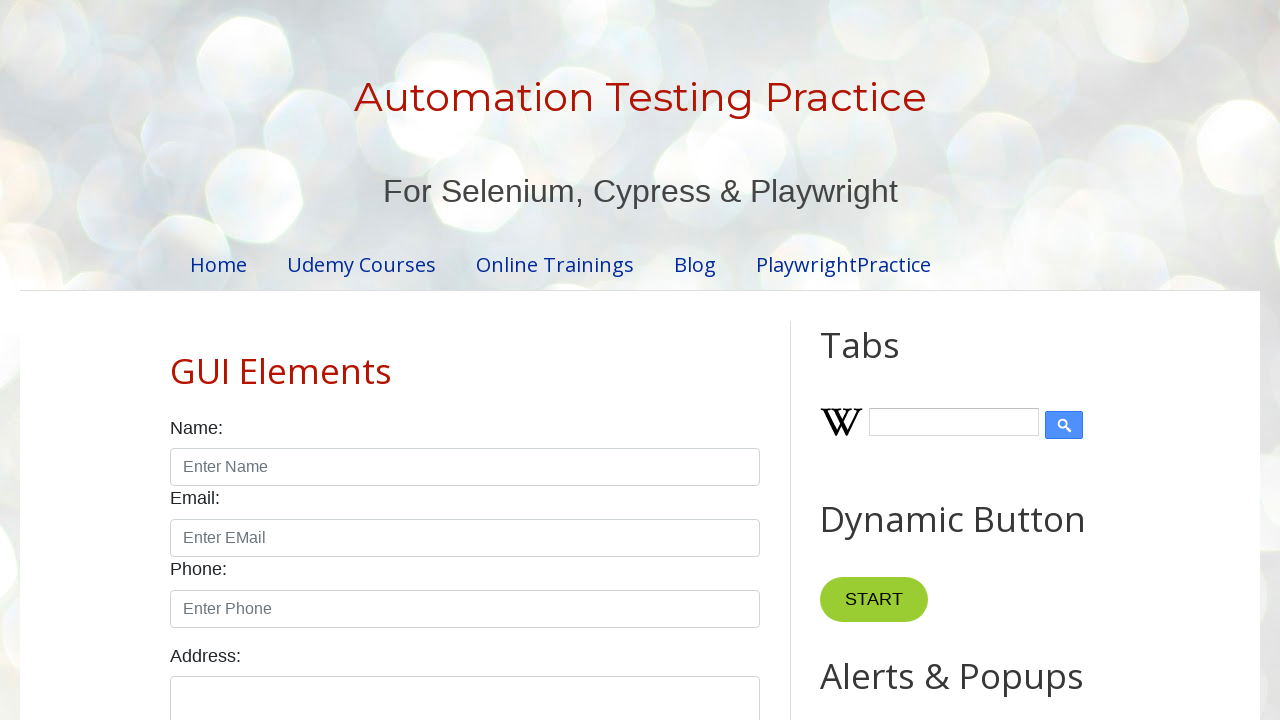

Located all checkboxes with form-check-input class
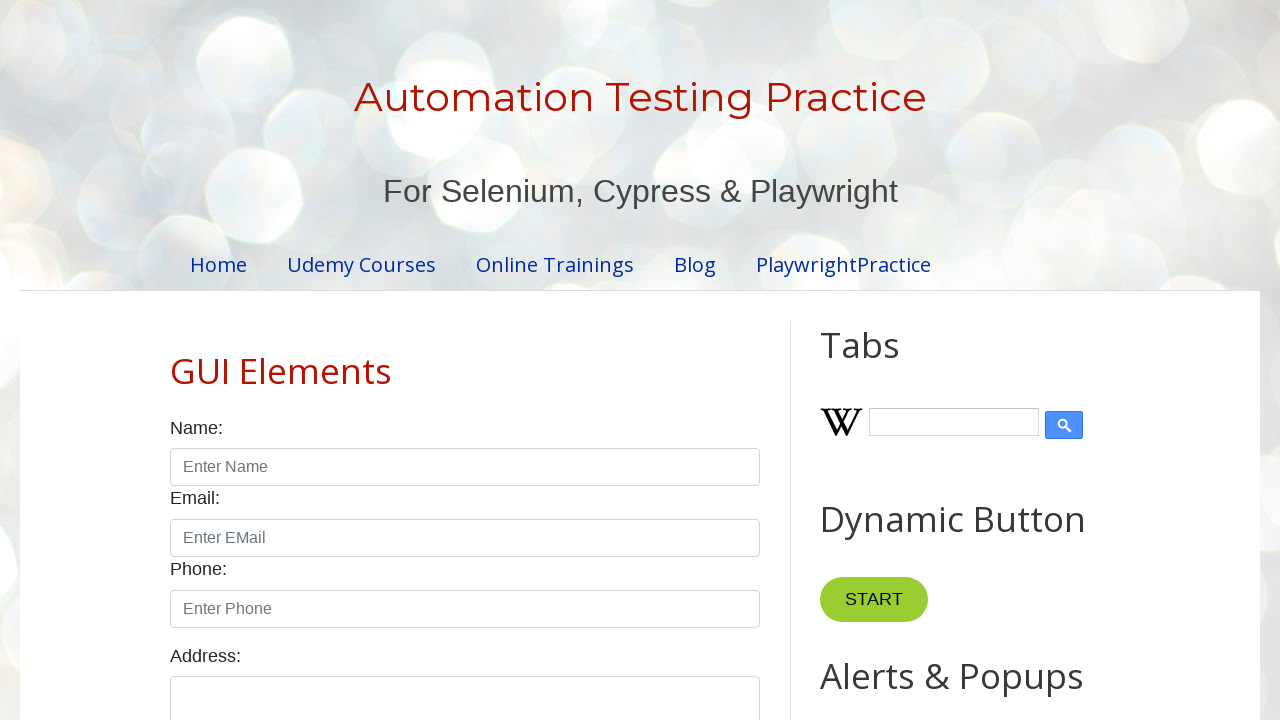

Clicked checkbox 1 to select it at (176, 360) on xpath=//input[@class='form-check-input' and @type='checkbox'] >> nth=0
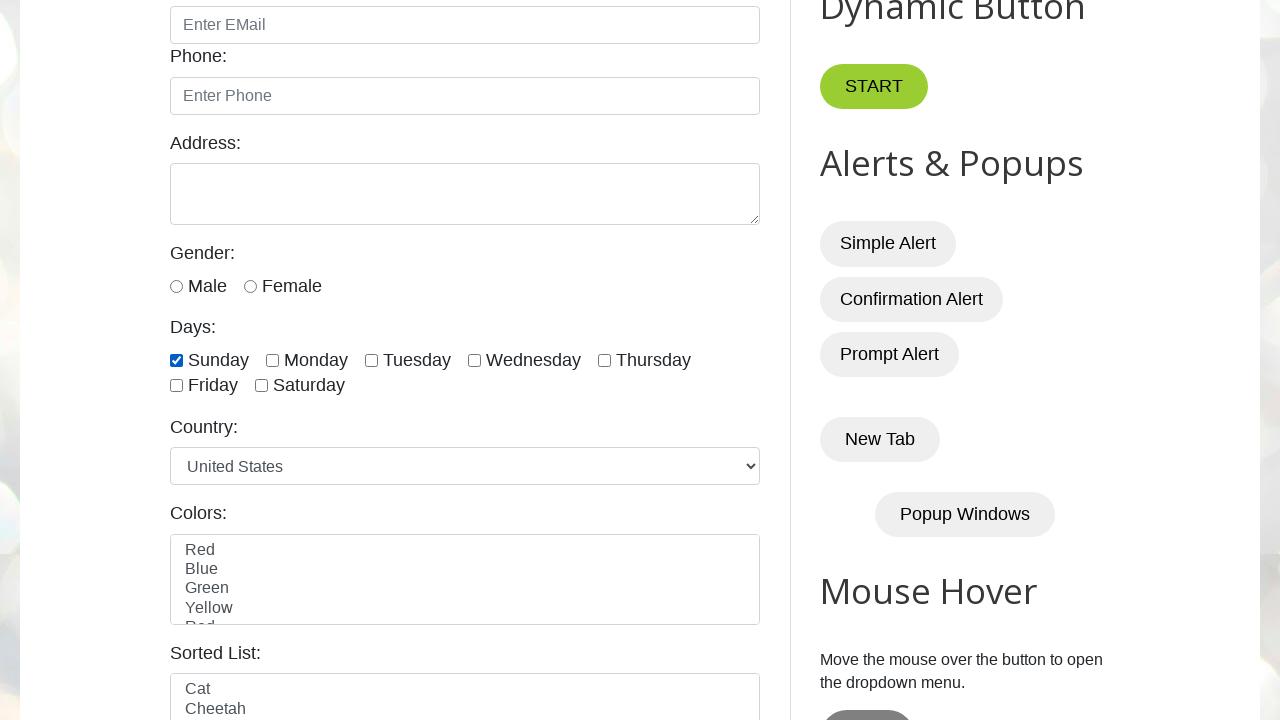

Clicked checkbox 2 to select it at (272, 360) on xpath=//input[@class='form-check-input' and @type='checkbox'] >> nth=1
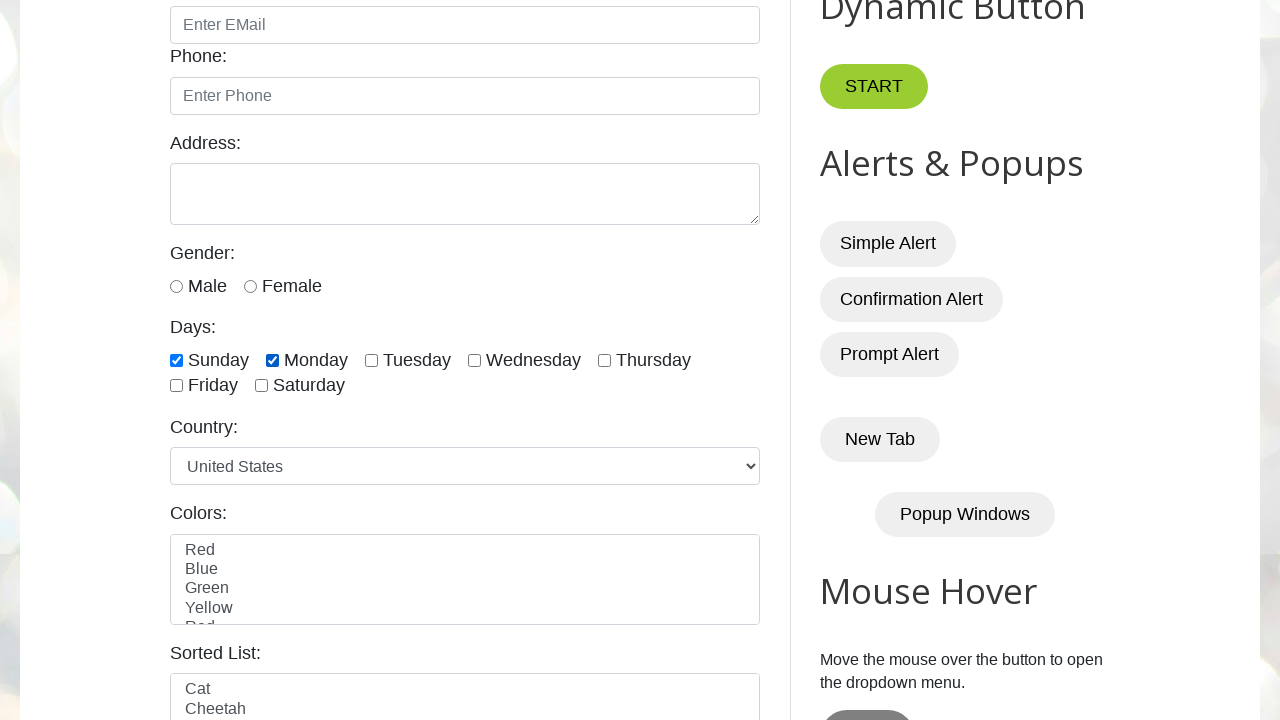

Clicked checkbox 3 to select it at (372, 360) on xpath=//input[@class='form-check-input' and @type='checkbox'] >> nth=2
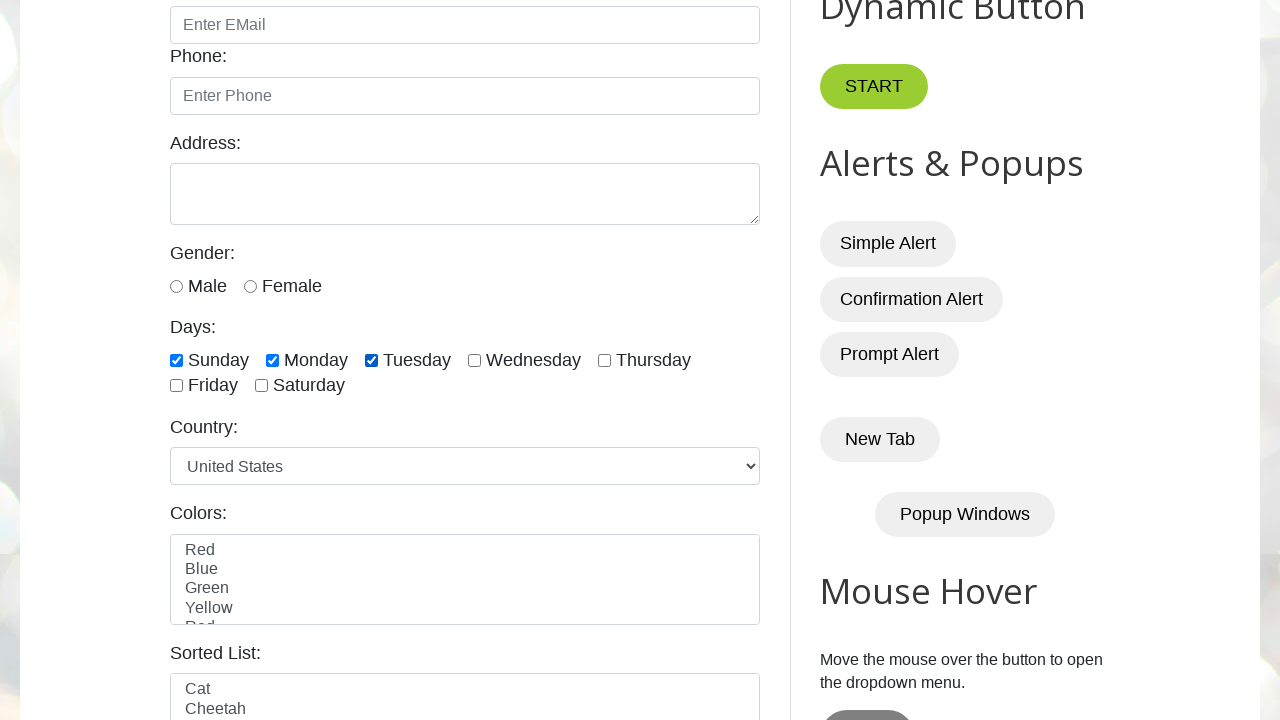

Waited 2 seconds to observe checkbox selections
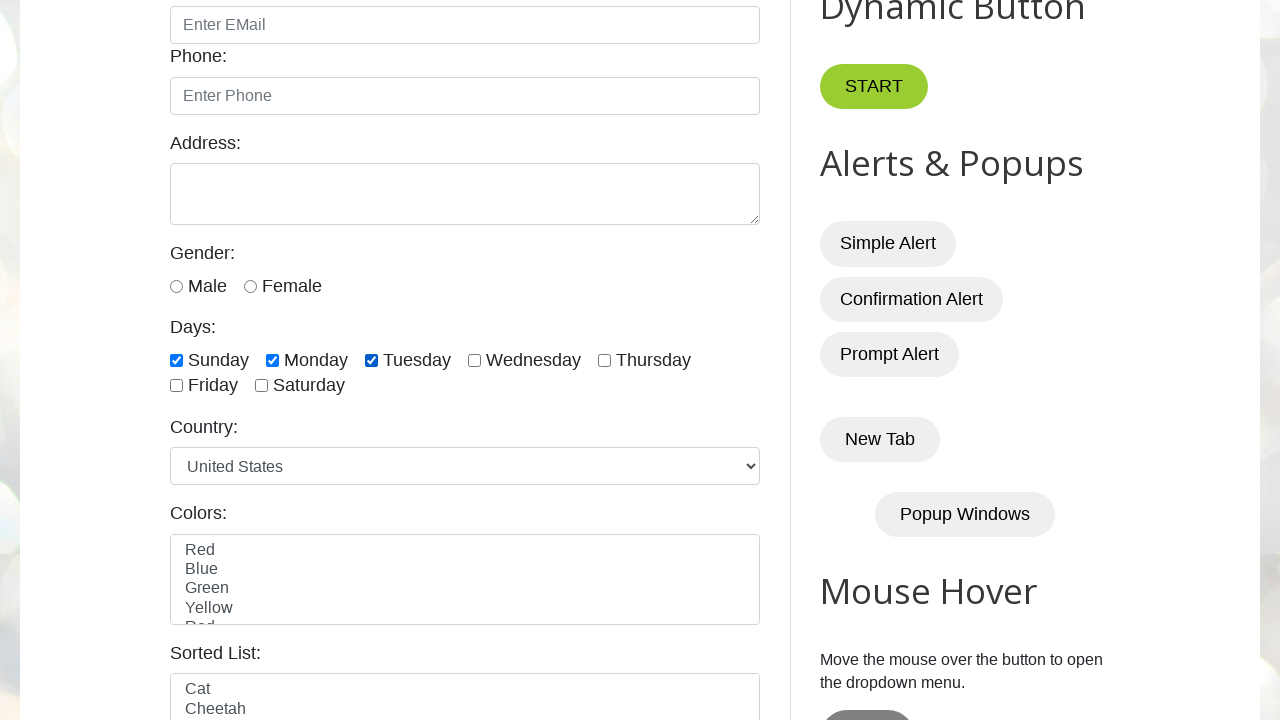

Clicked a checked checkbox to unselect it at (176, 360) on xpath=//input[@class='form-check-input' and @type='checkbox'] >> nth=0
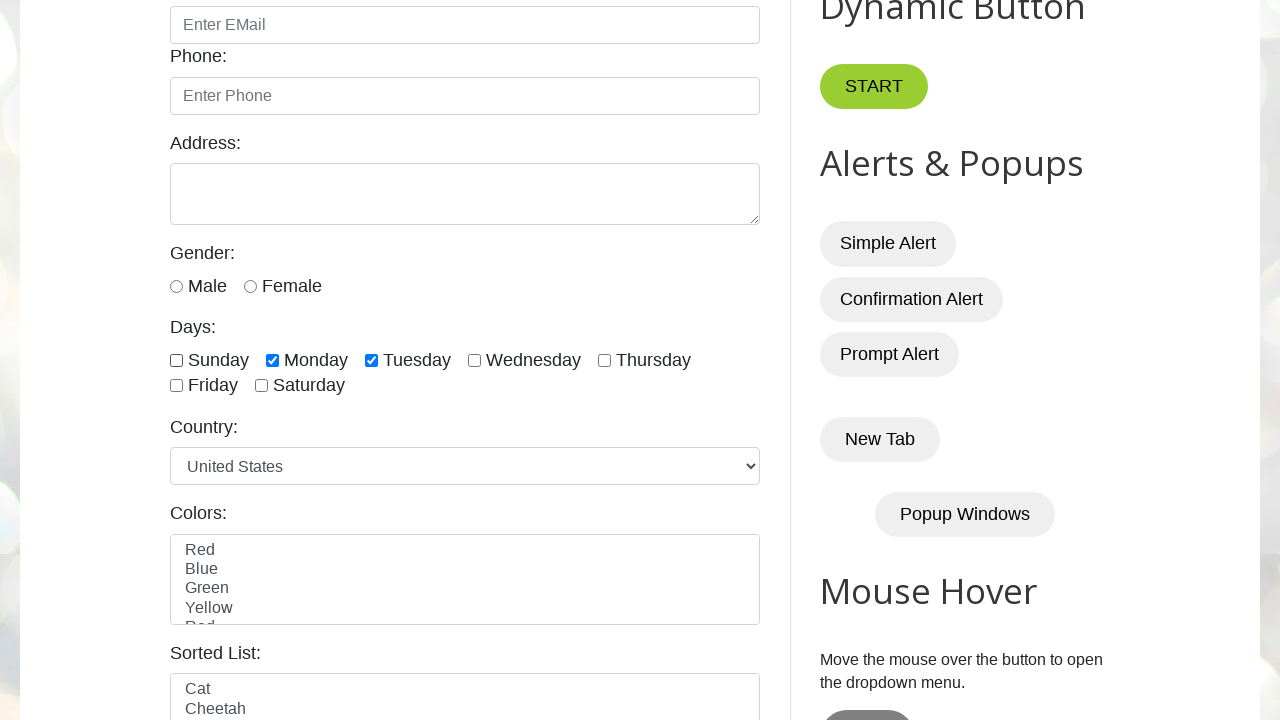

Clicked a checked checkbox to unselect it at (272, 360) on xpath=//input[@class='form-check-input' and @type='checkbox'] >> nth=1
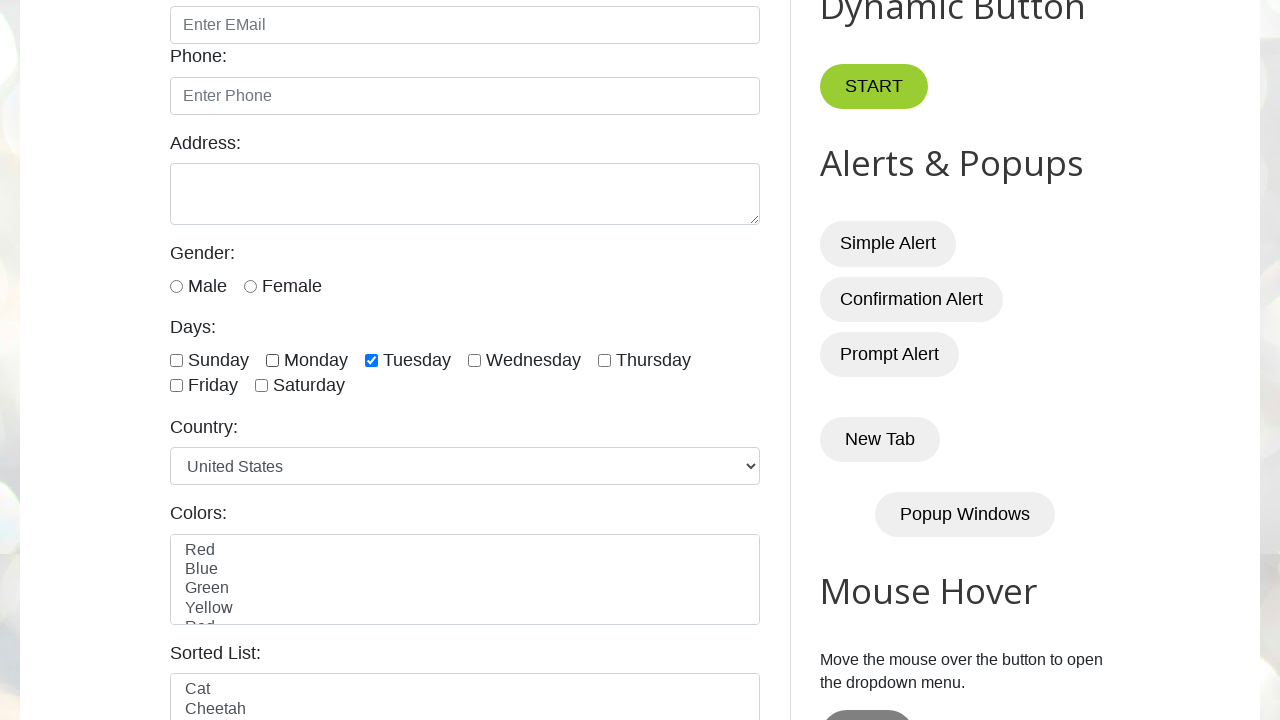

Clicked a checked checkbox to unselect it at (372, 360) on xpath=//input[@class='form-check-input' and @type='checkbox'] >> nth=2
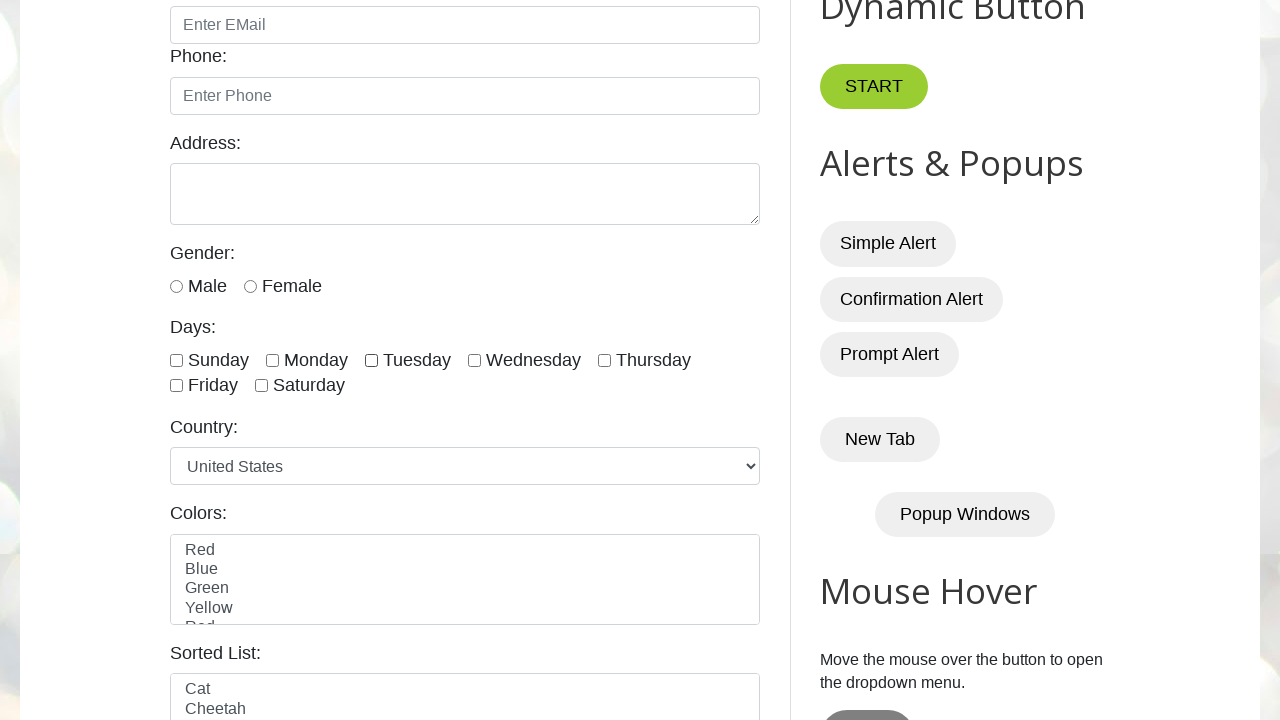

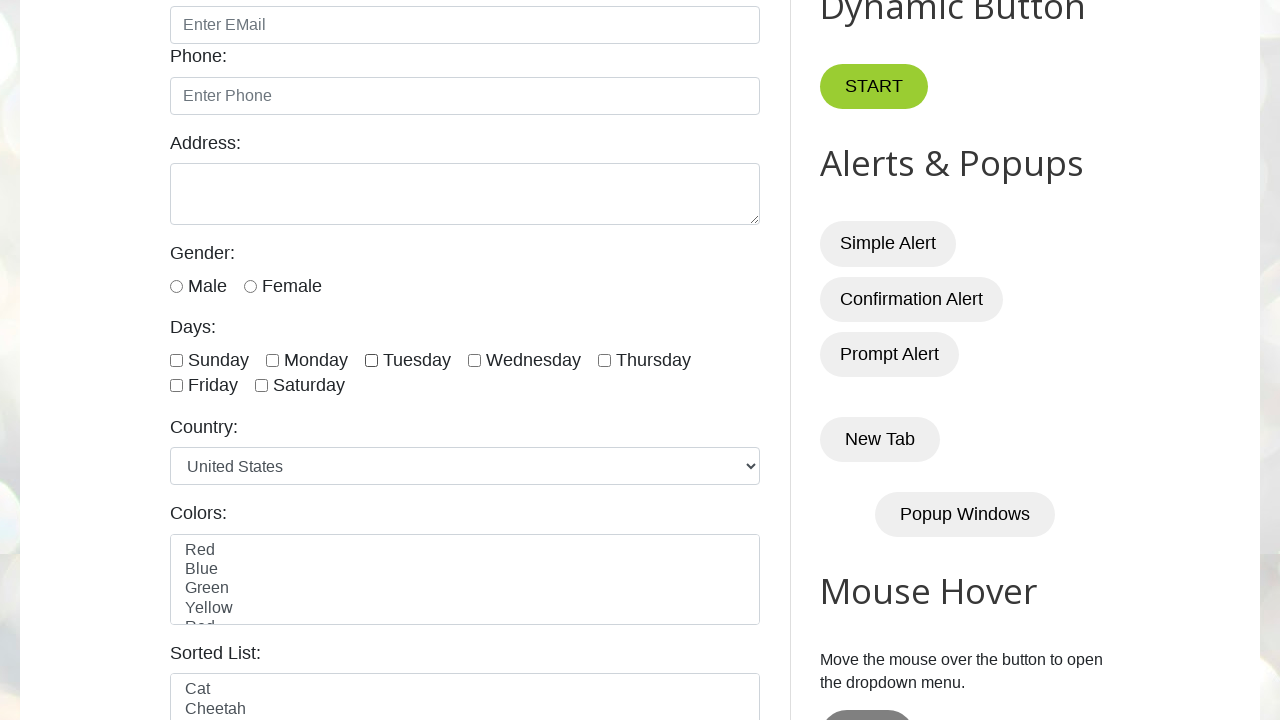